Tests page scrolling functionality by navigating to a software testing website and scrolling down the page using JavaScript execution.

Starting URL: https://www.softwaretestingmaterial.com

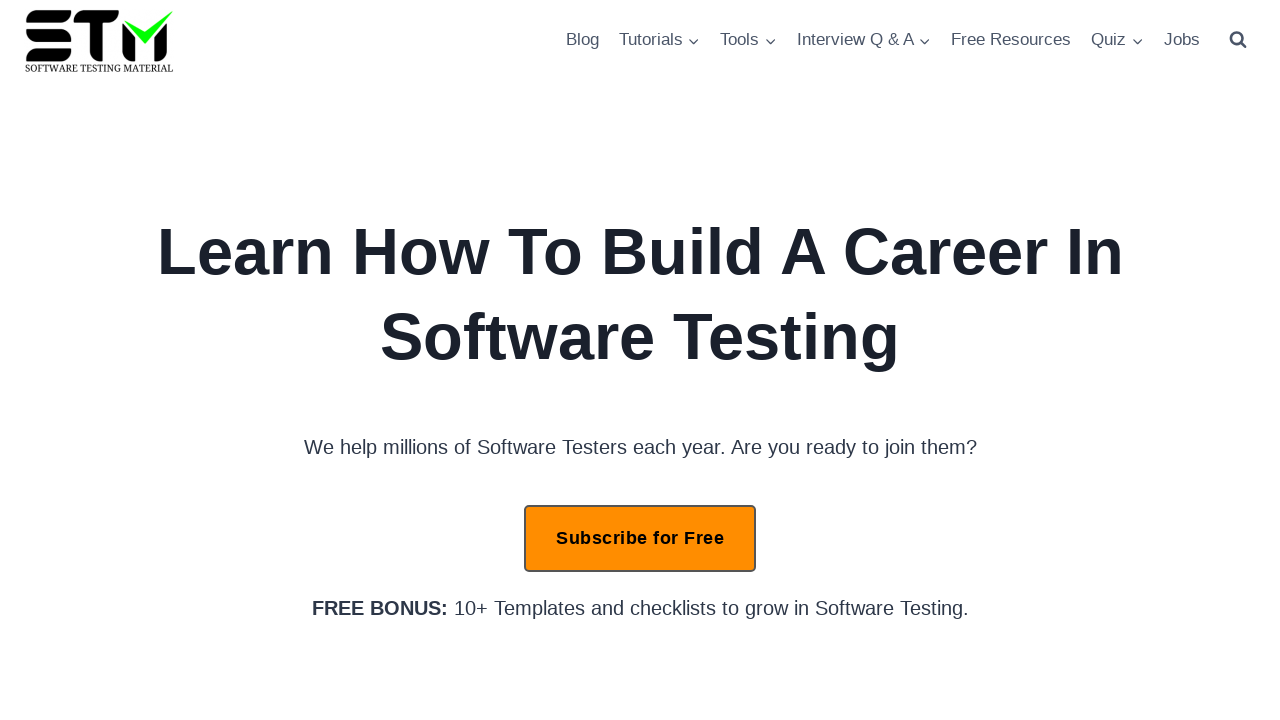

Navigated to Software Testing Material website
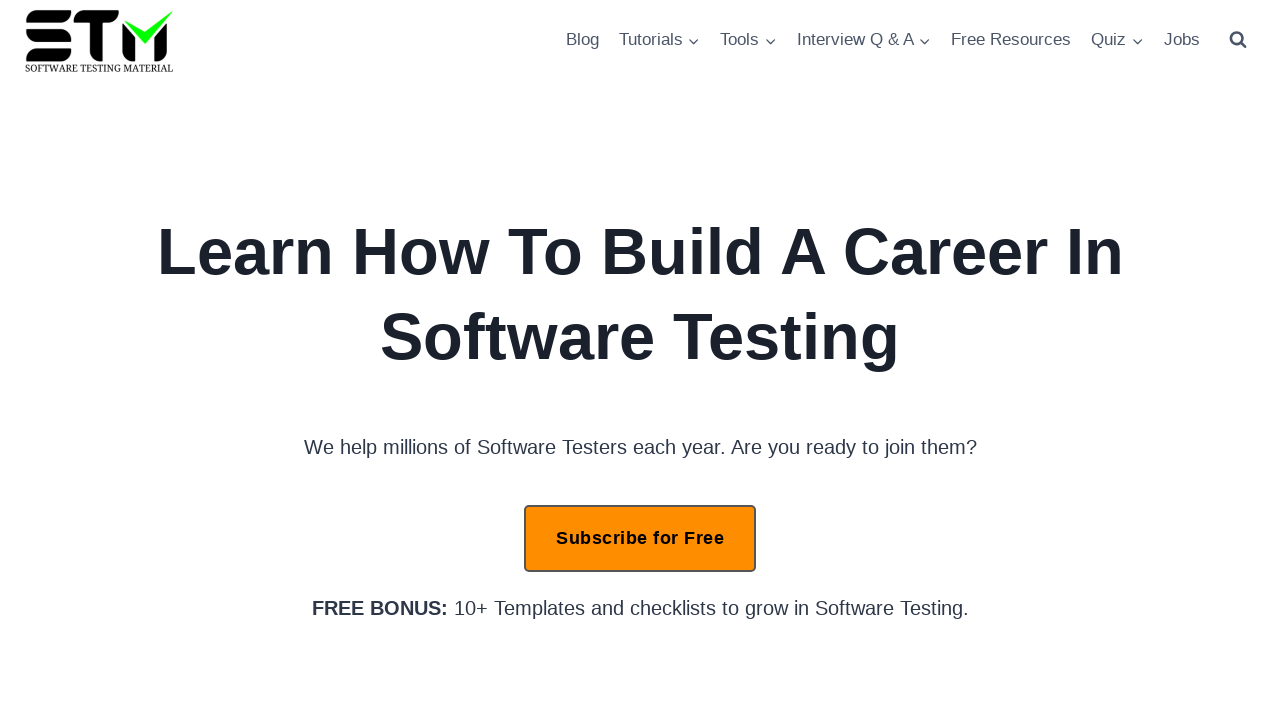

Scrolled down the page by 600 pixels using JavaScript
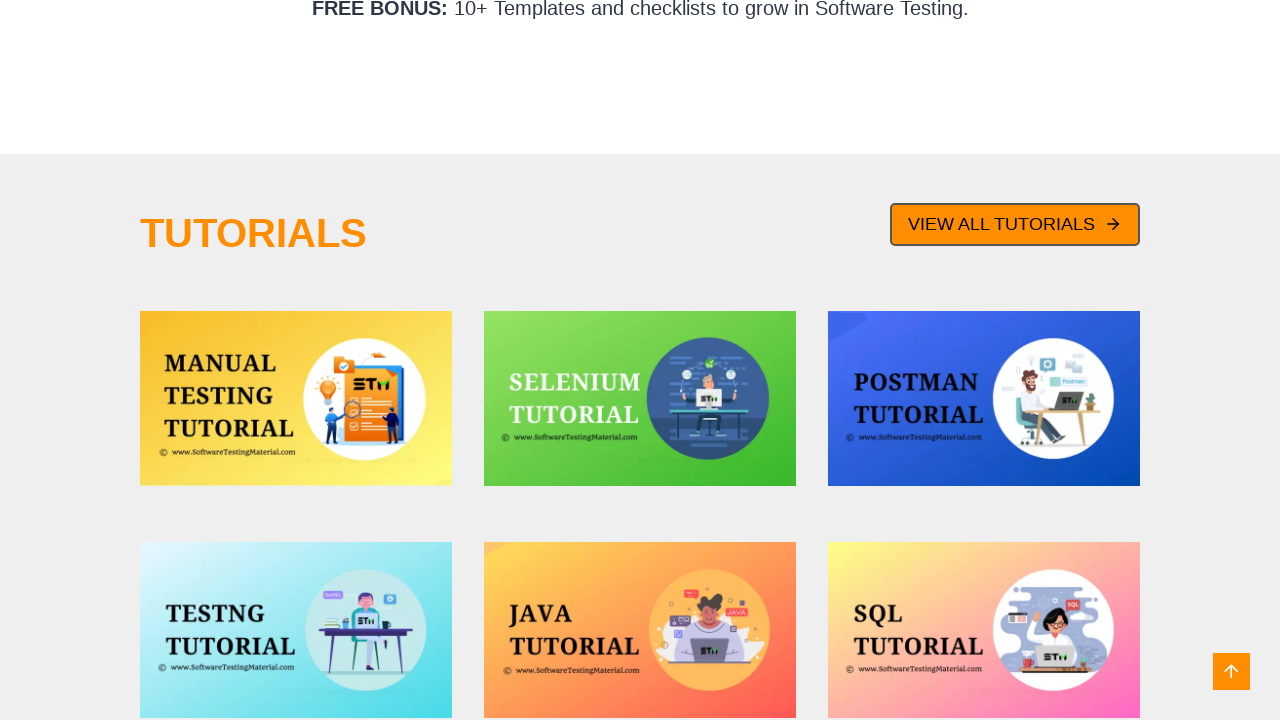

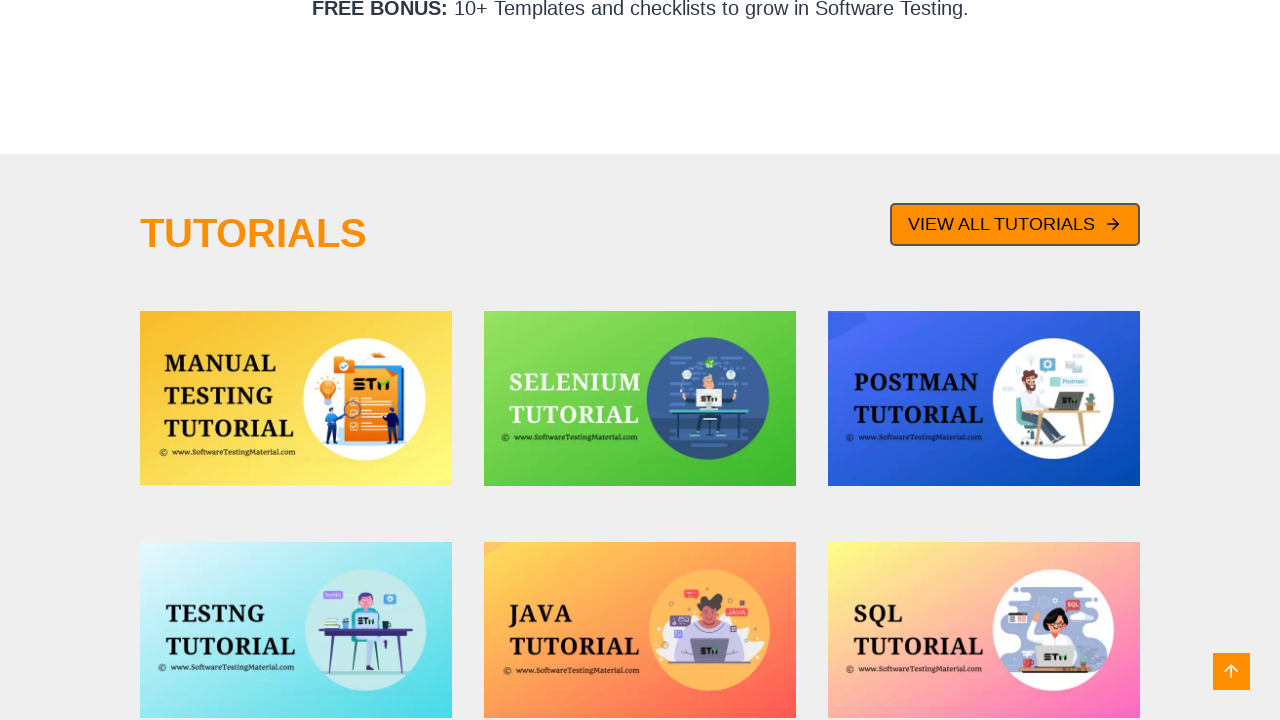